Tests form submission on Selenium's demo web form by filling text input, password, and textarea fields then submitting

Starting URL: https://www.selenium.dev/selenium/web/web-form.html

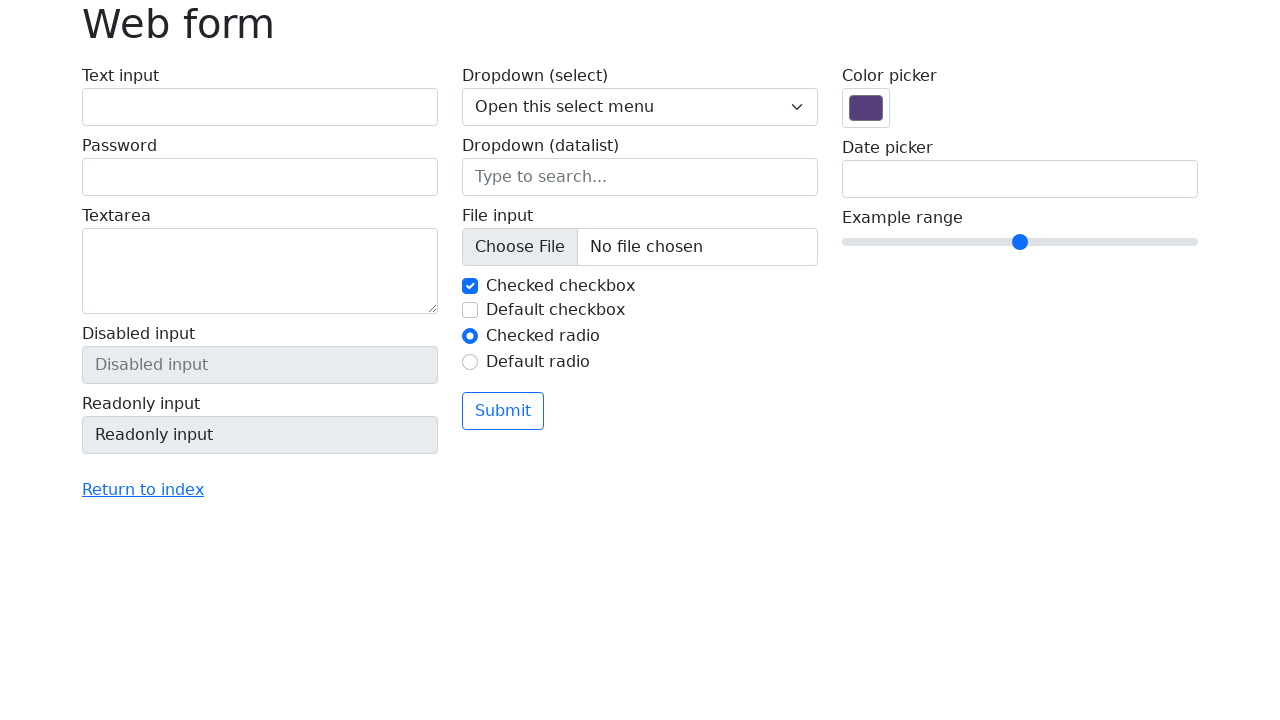

Filled text input field with 'TestUser456' on #my-text-id
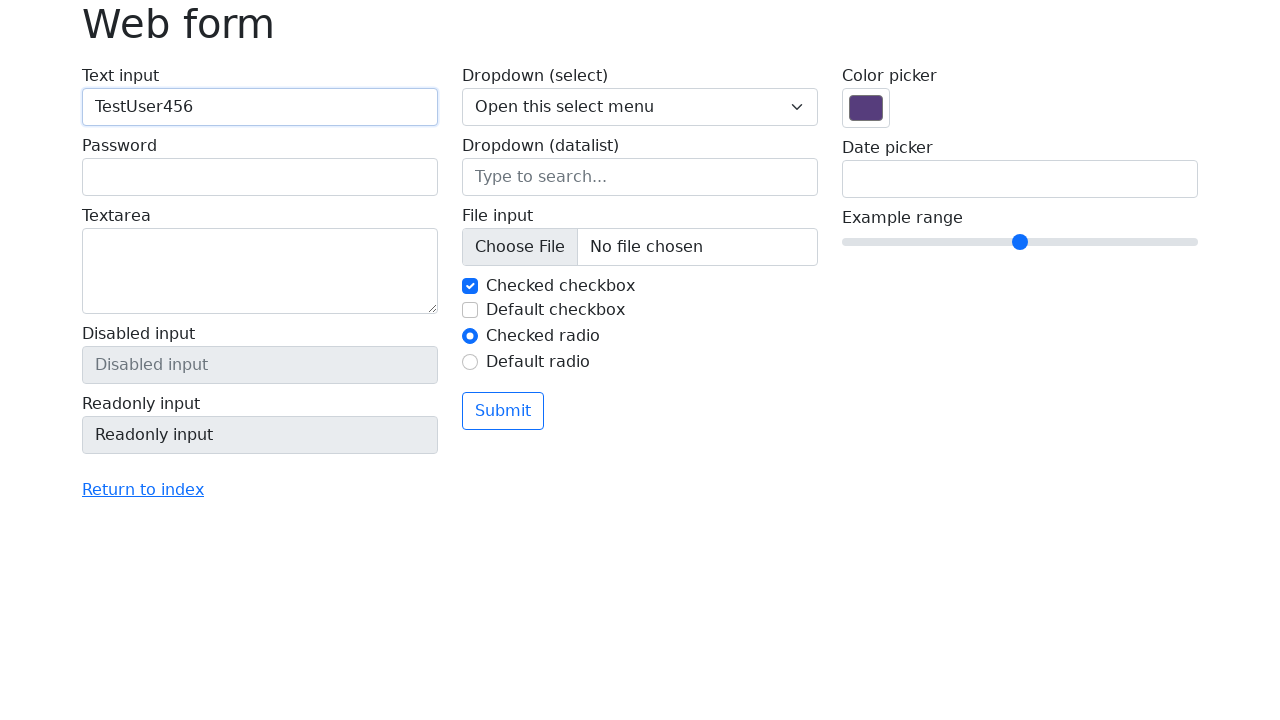

Filled password field with 'SecurePass789!' on input[name='my-password']
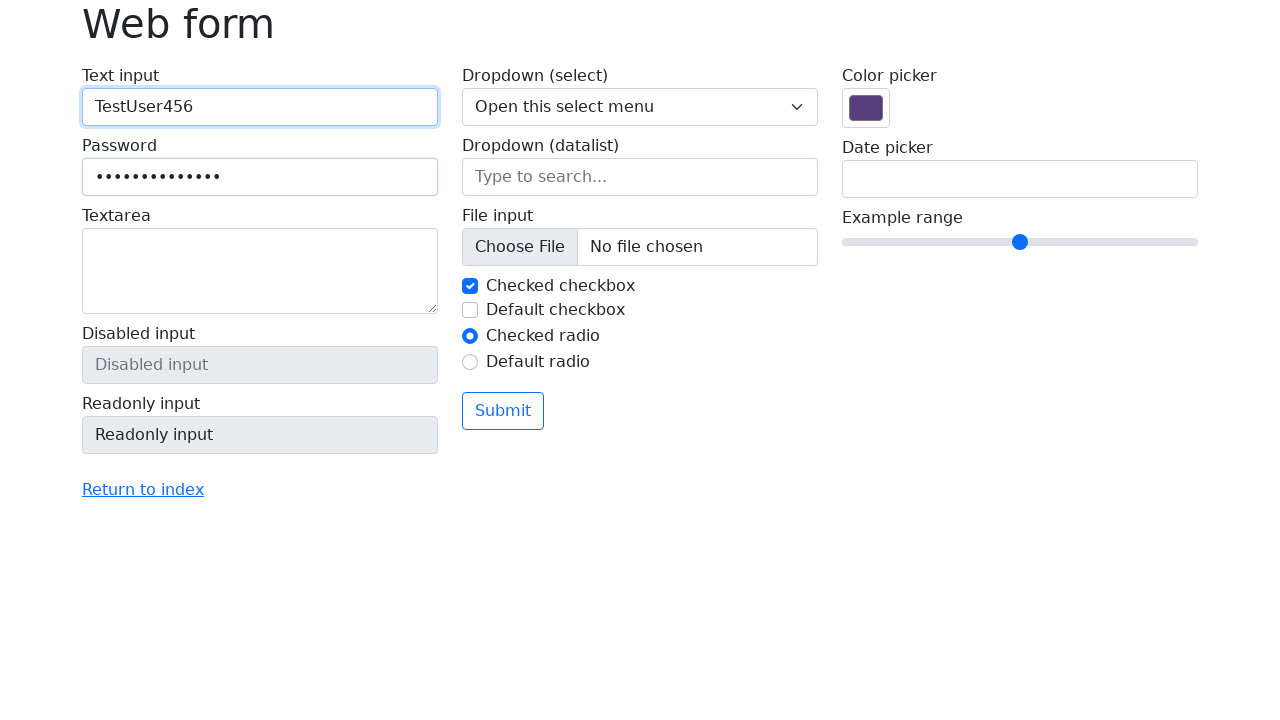

Filled textarea with sample text on textarea[name='my-textarea']
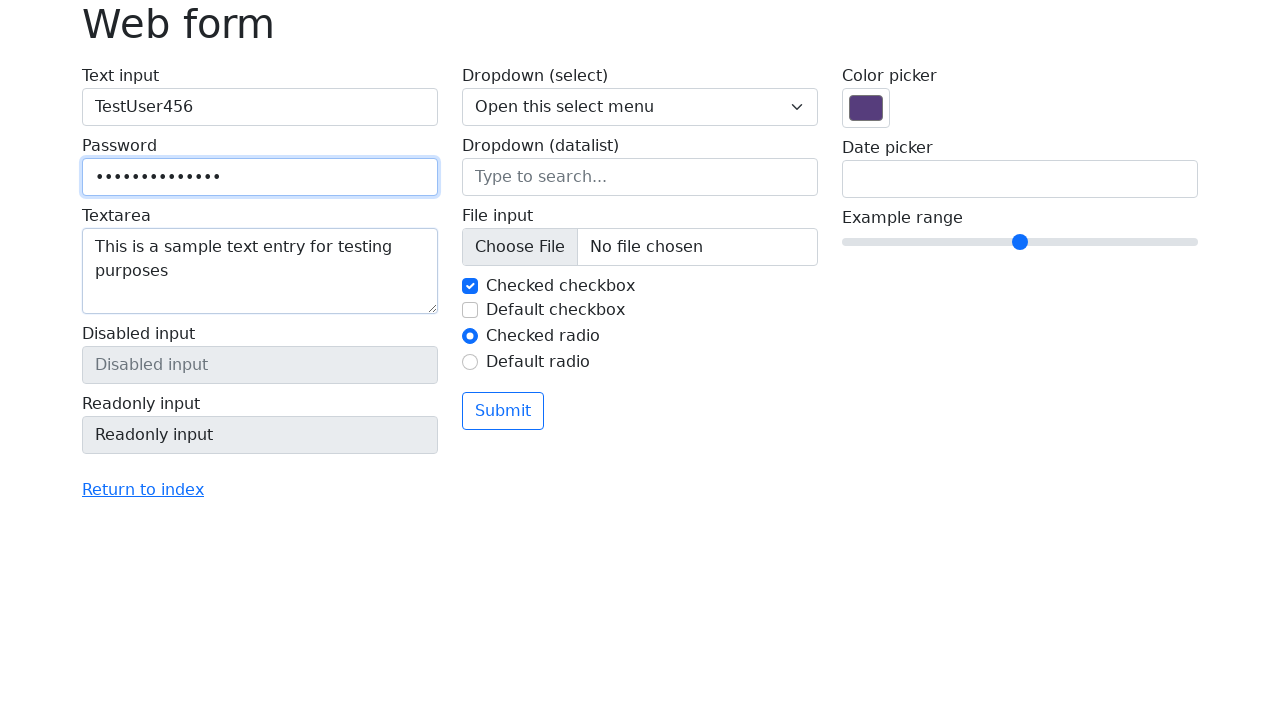

Clicked submit button to submit the form at (503, 411) on button.btn.btn-outline-primary.mt-3
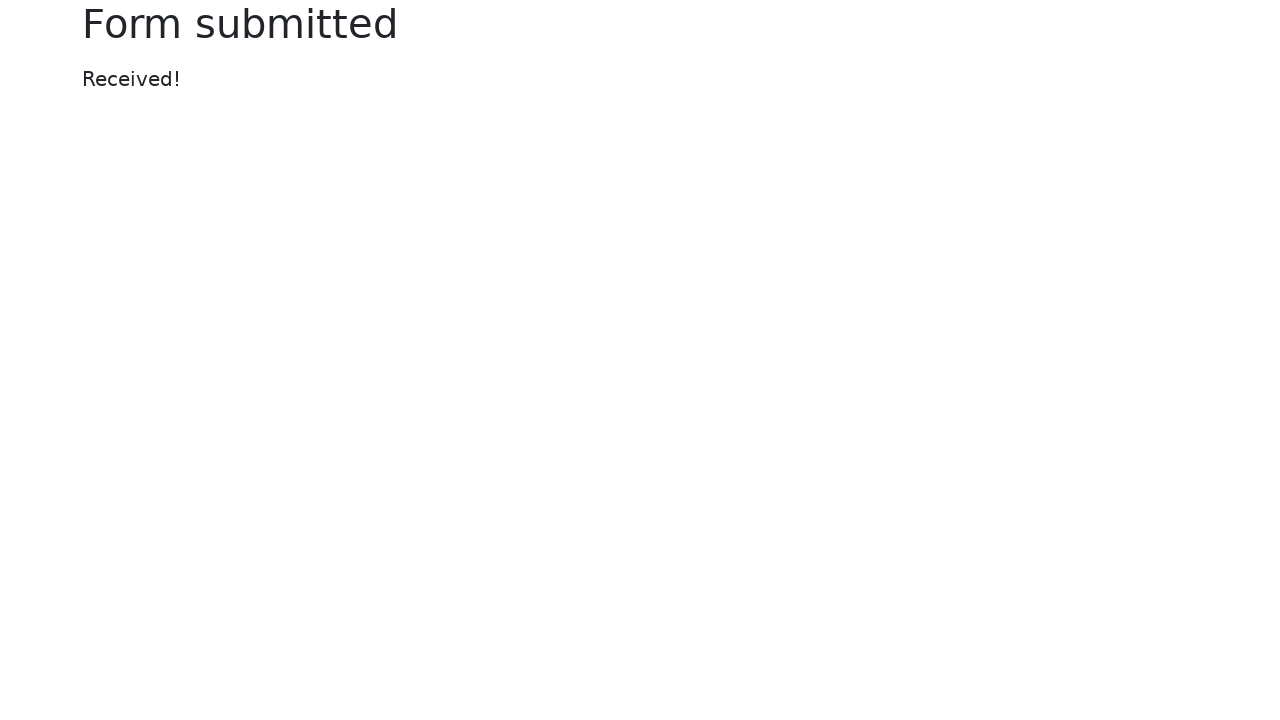

Form submission confirmed with success message
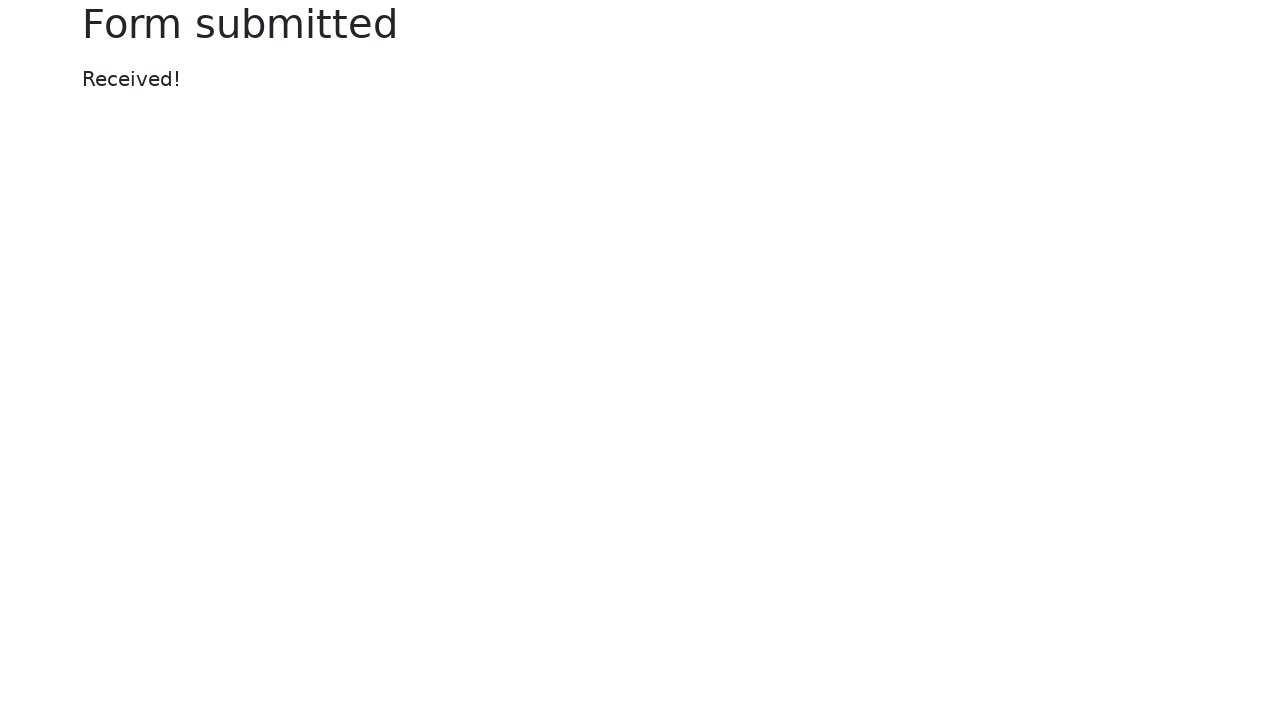

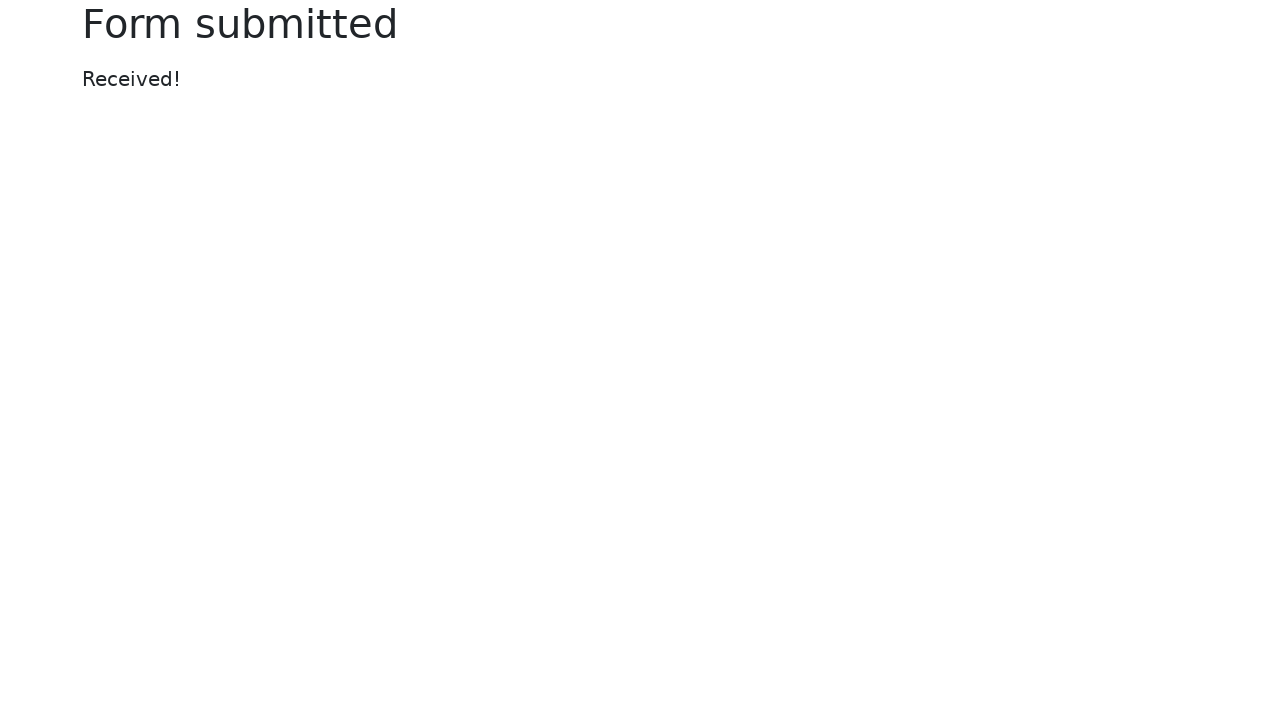